Tests that pressing Escape cancels edits and restores original text

Starting URL: https://demo.playwright.dev/todomvc

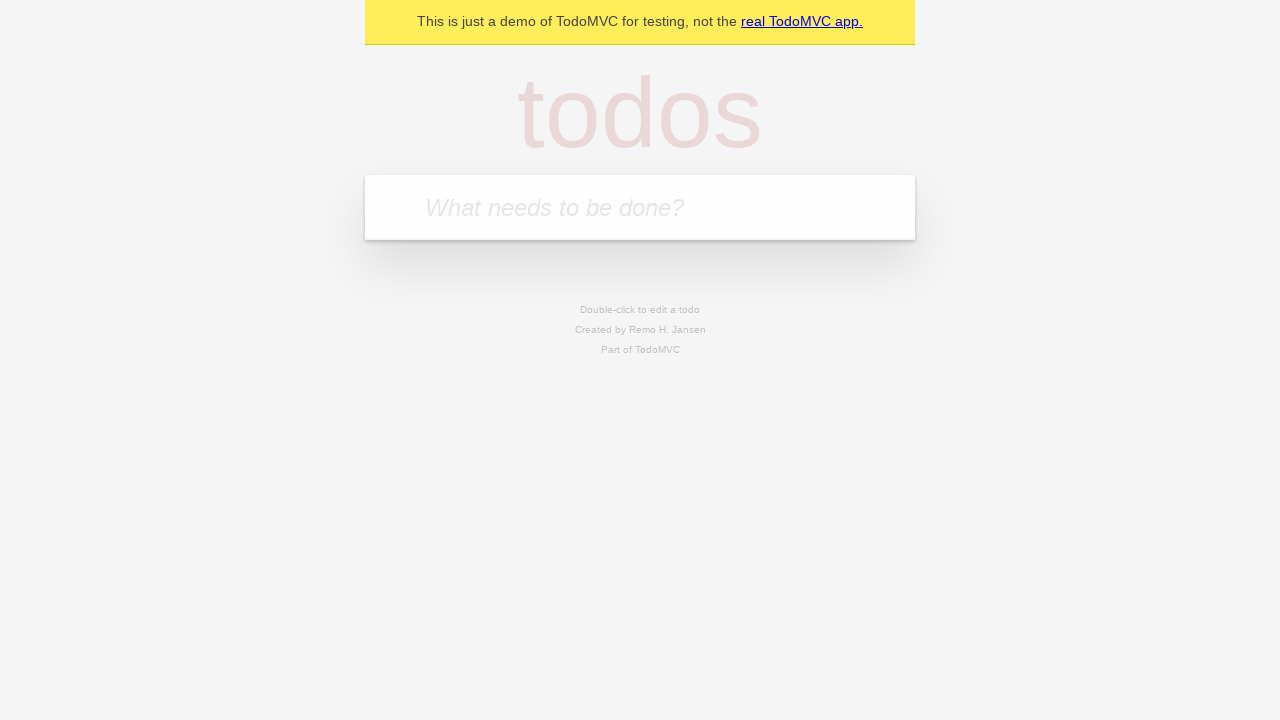

Filled new todo input with 'buy some cheese' on internal:attr=[placeholder="What needs to be done?"i]
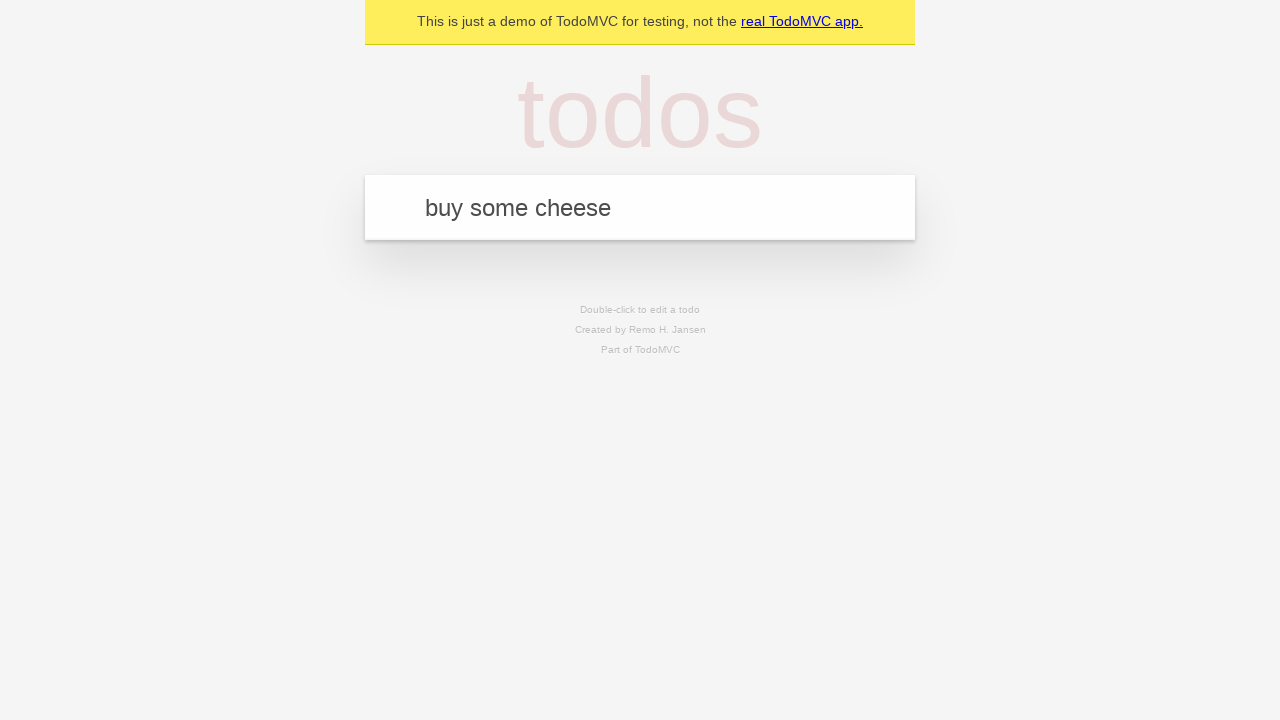

Pressed Enter to create todo 'buy some cheese' on internal:attr=[placeholder="What needs to be done?"i]
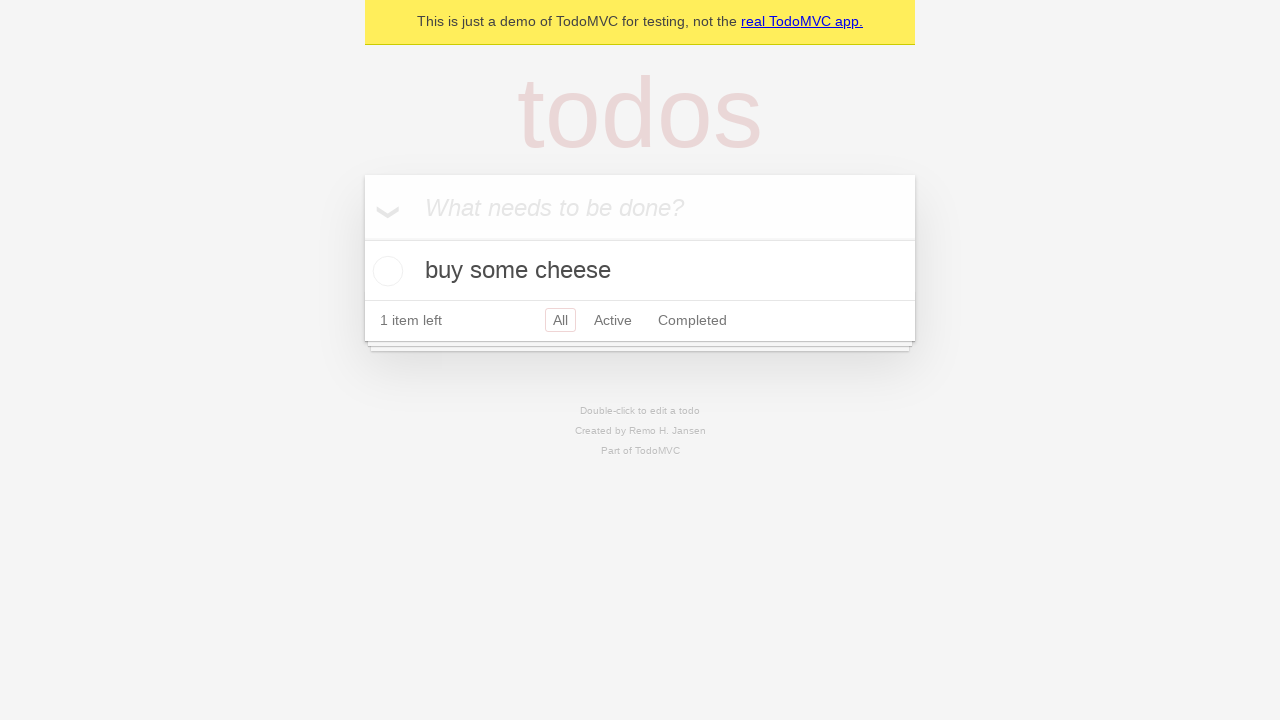

Filled new todo input with 'feed the cat' on internal:attr=[placeholder="What needs to be done?"i]
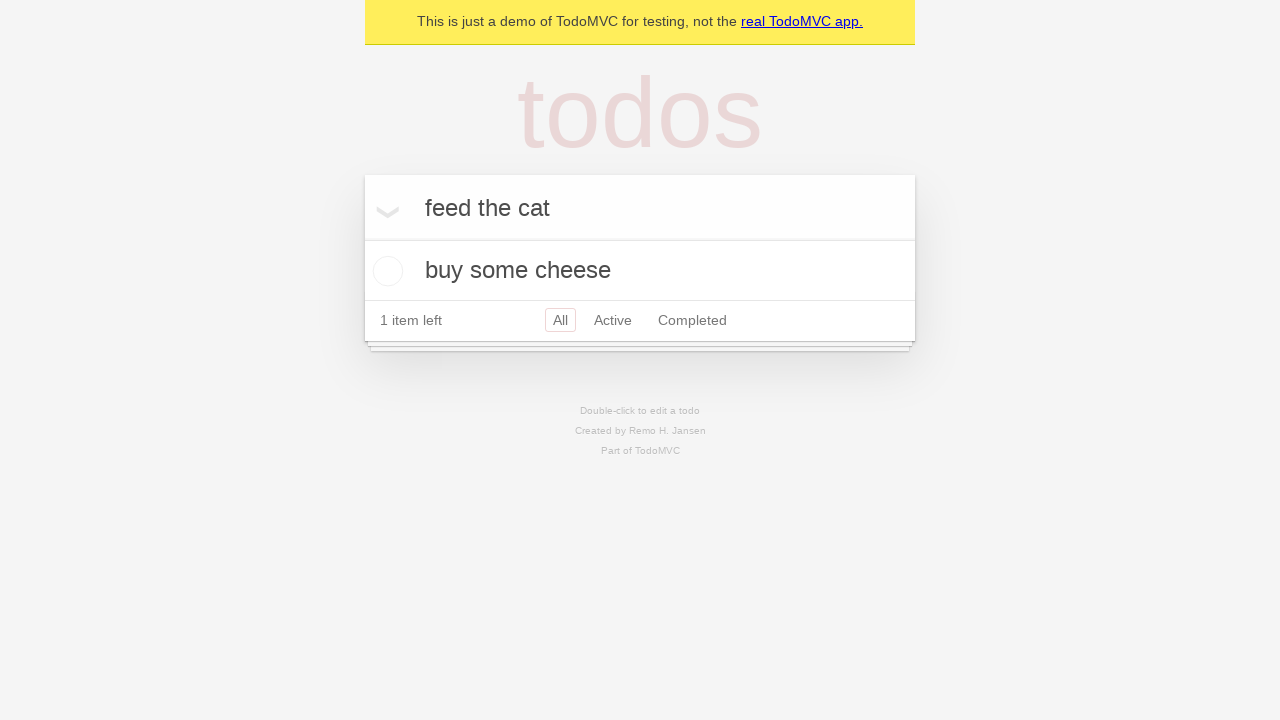

Pressed Enter to create todo 'feed the cat' on internal:attr=[placeholder="What needs to be done?"i]
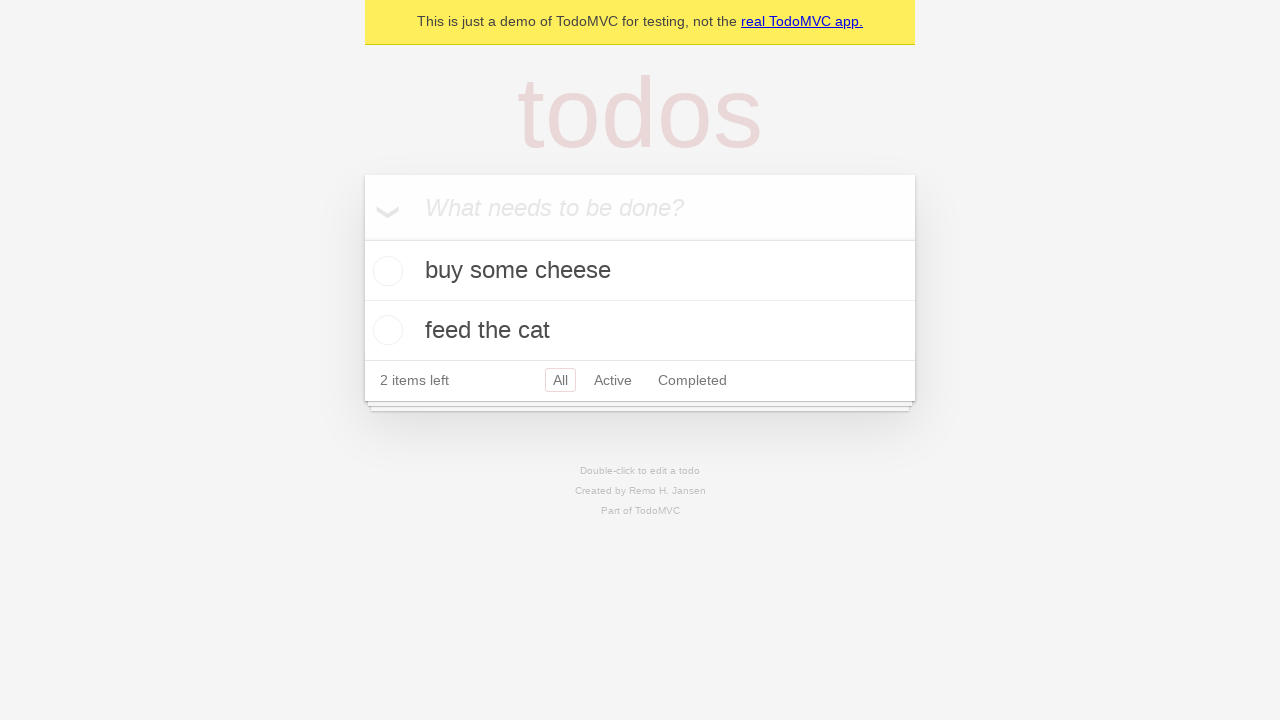

Filled new todo input with 'book a doctors appointment' on internal:attr=[placeholder="What needs to be done?"i]
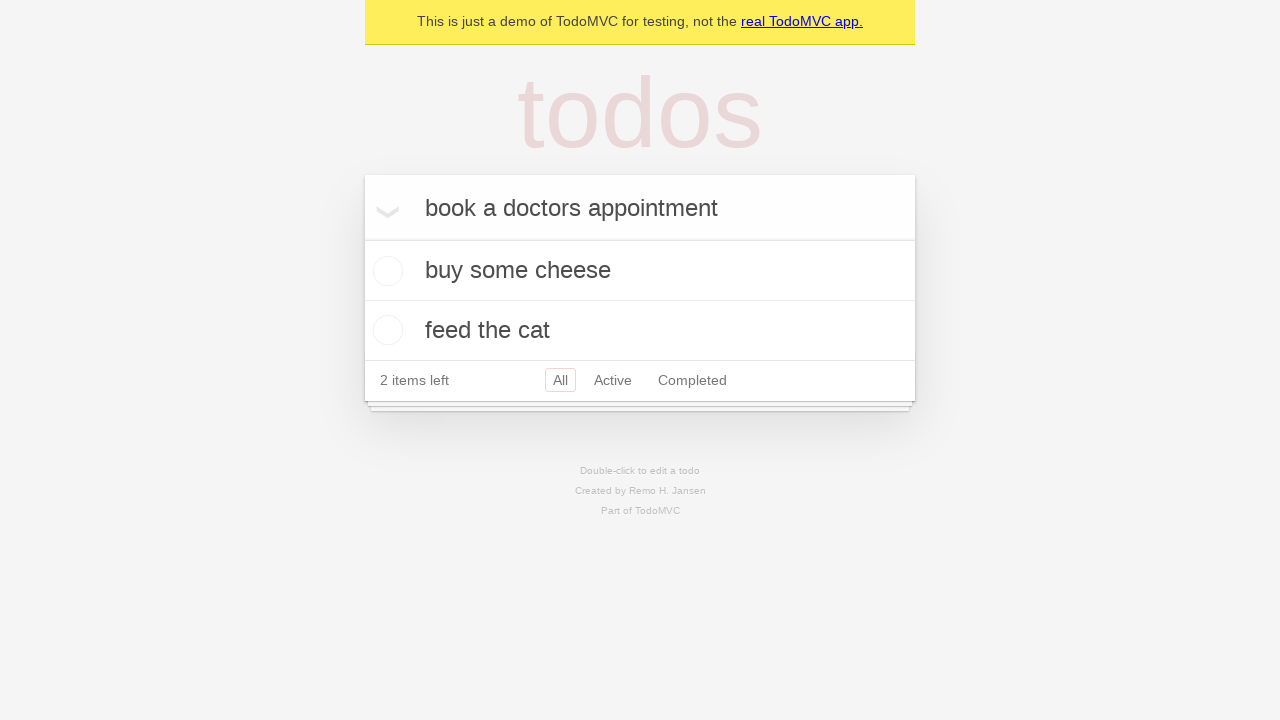

Pressed Enter to create todo 'book a doctors appointment' on internal:attr=[placeholder="What needs to be done?"i]
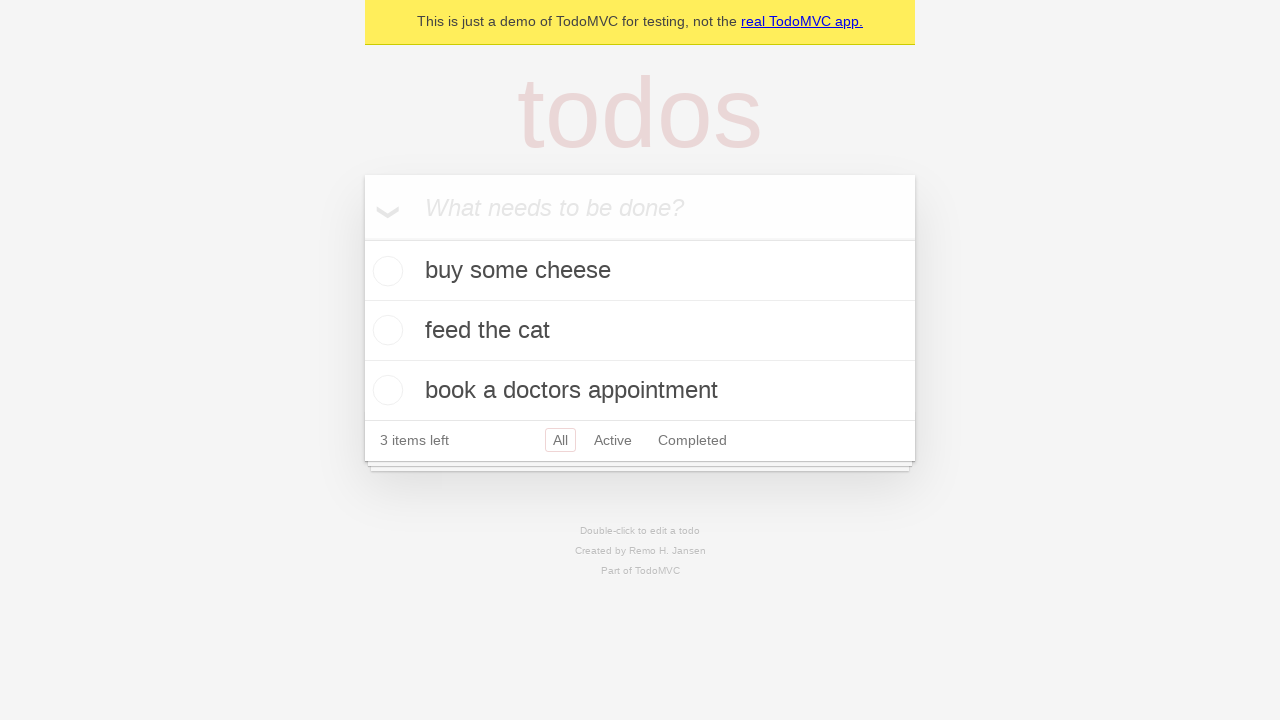

Located all todo items
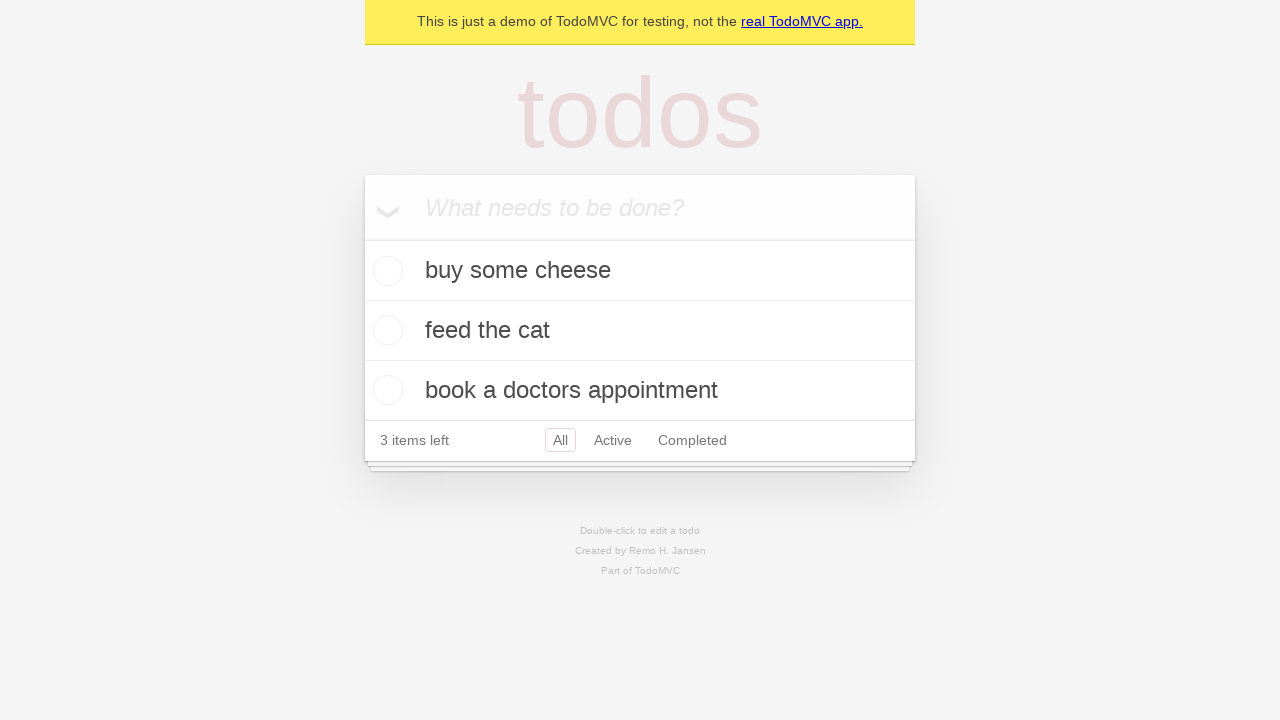

Double-clicked second todo item to enter edit mode at (640, 331) on internal:testid=[data-testid="todo-item"s] >> nth=1
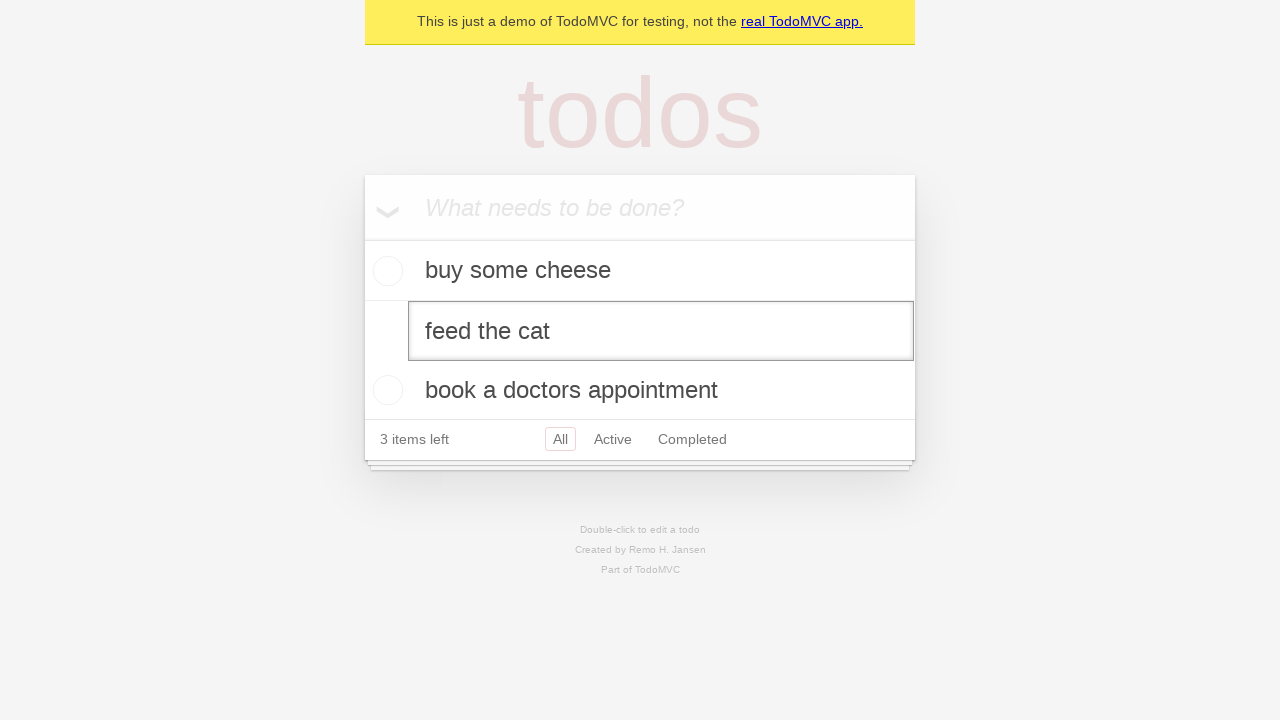

Changed todo text to 'buy some sausages' on internal:testid=[data-testid="todo-item"s] >> nth=1 >> internal:role=textbox[nam
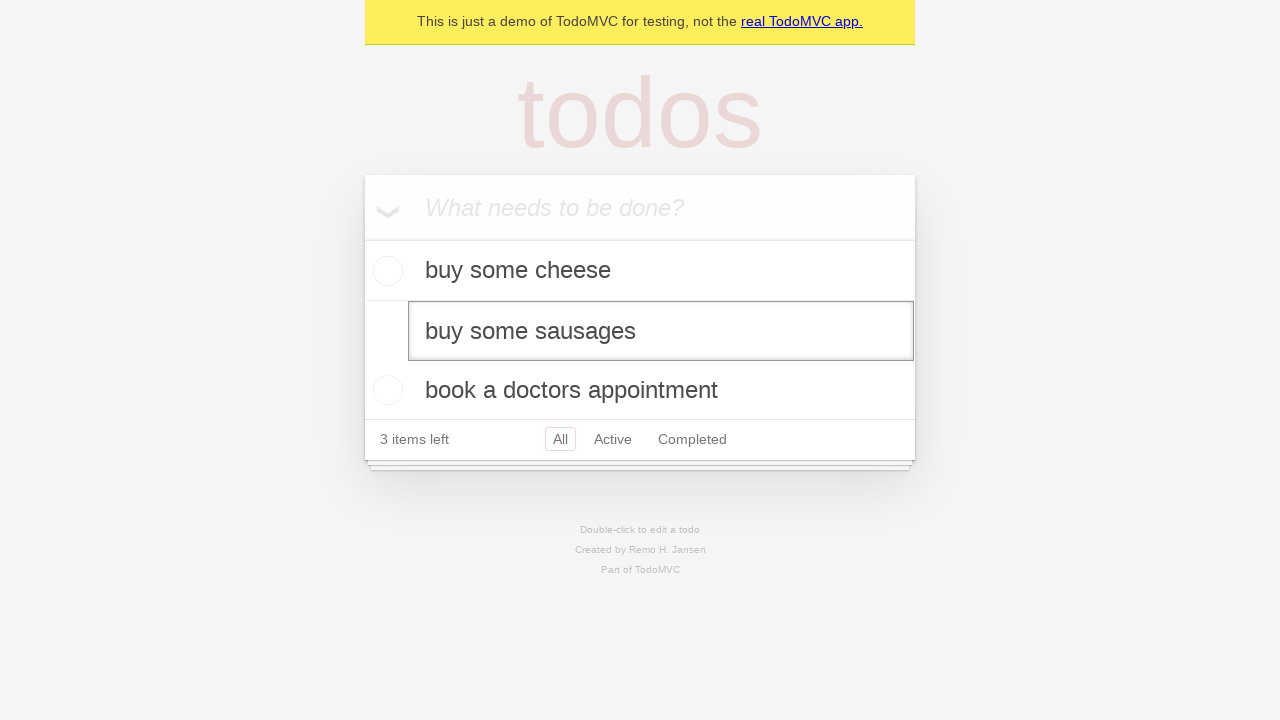

Pressed Escape to cancel edit on internal:testid=[data-testid="todo-item"s] >> nth=1 >> internal:role=textbox[nam
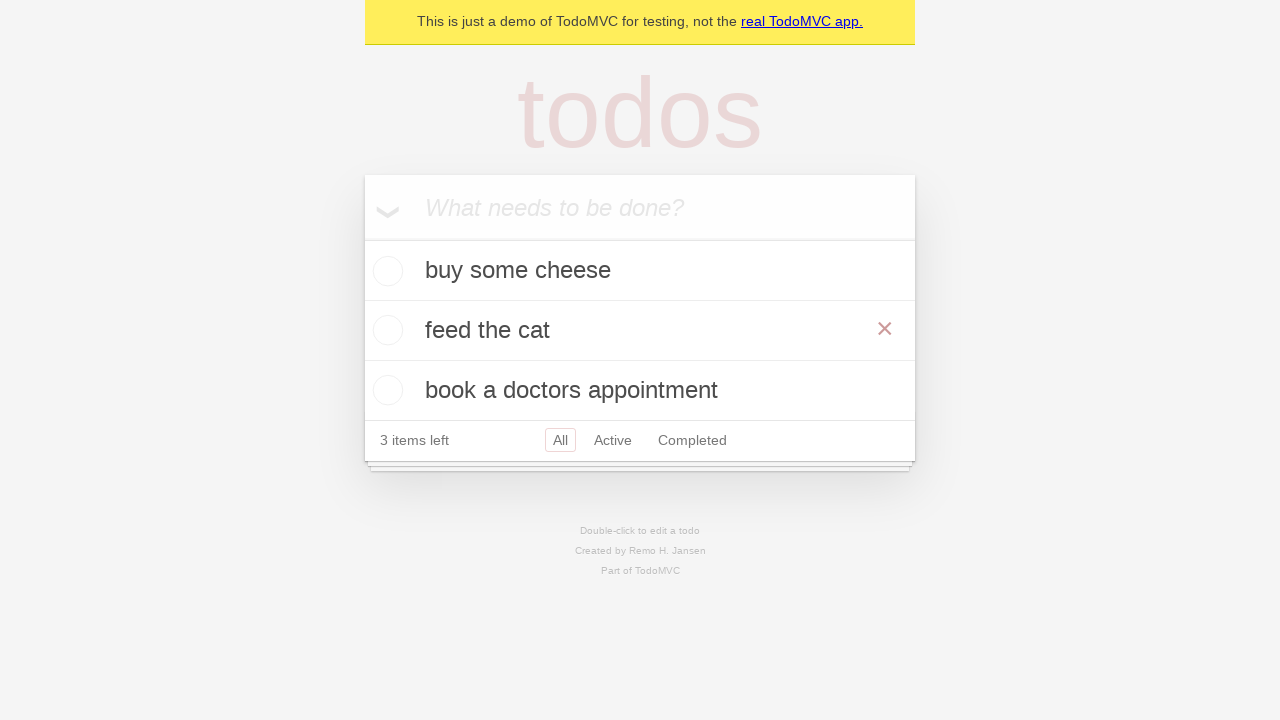

Verified that original todo text was restored after canceling edit
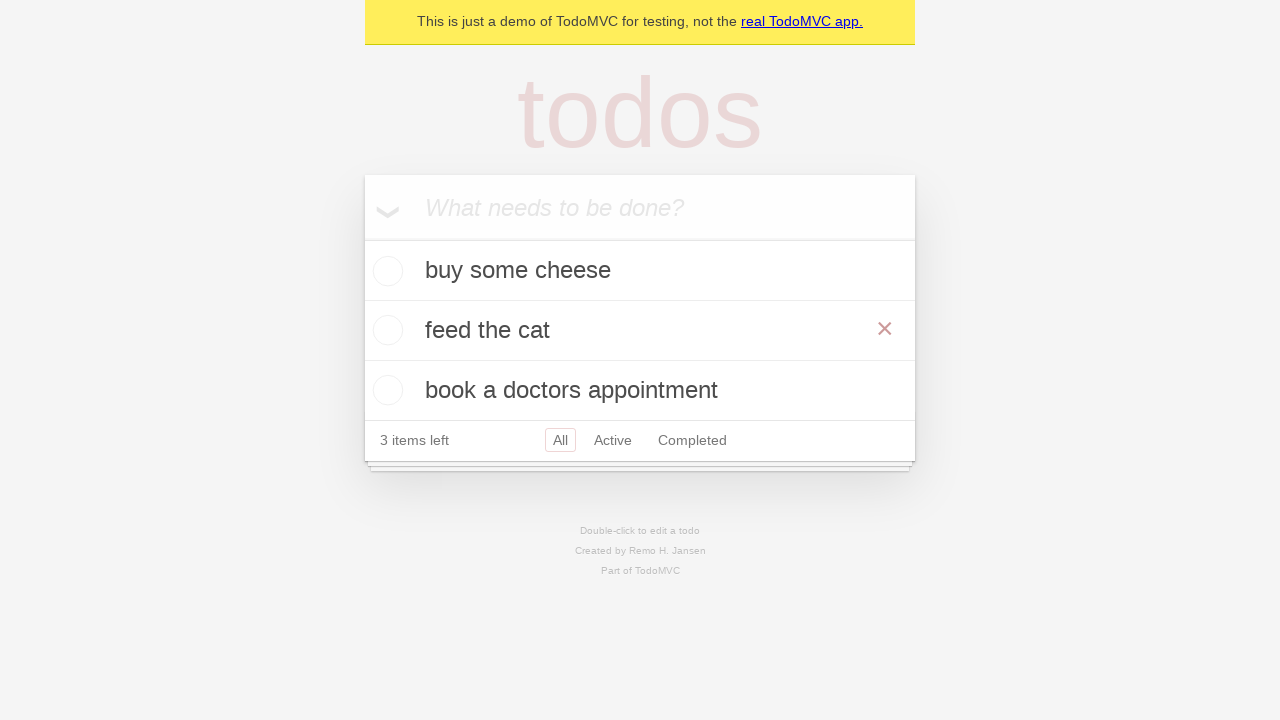

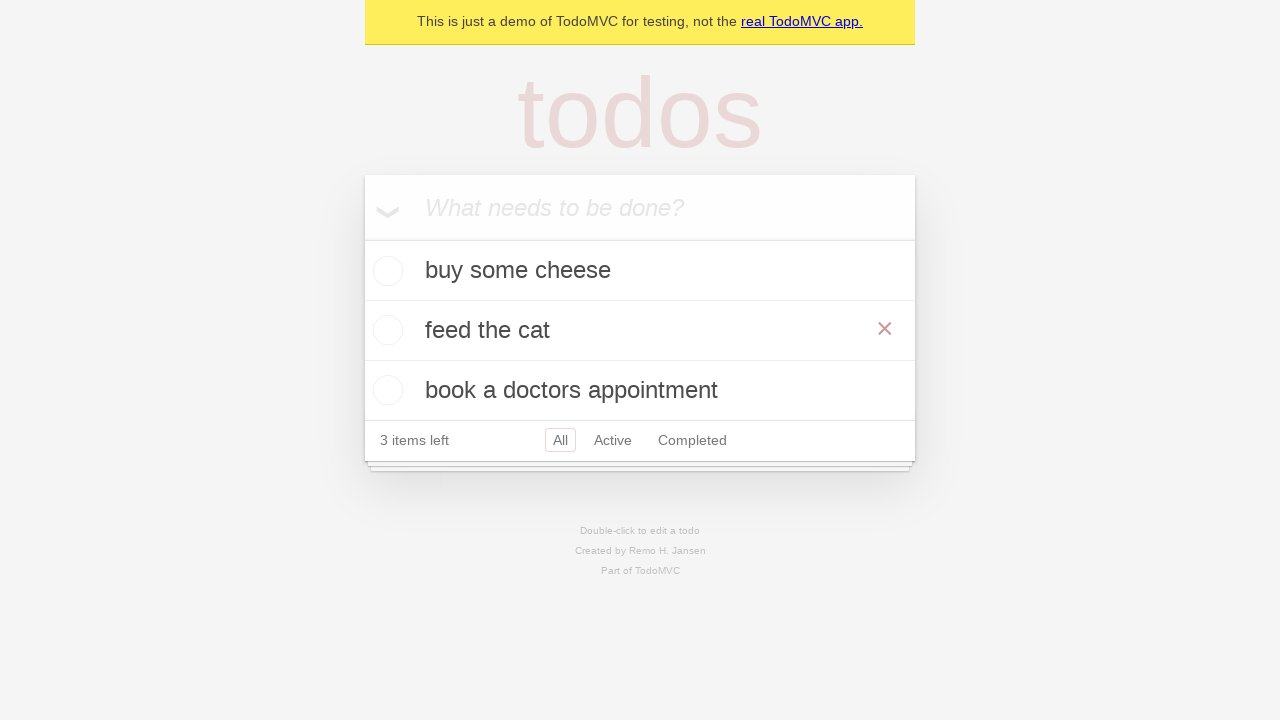